Tests clearing the complete state of all items by checking and then unchecking the "Mark all as complete" checkbox.

Starting URL: https://demo.playwright.dev/todomvc

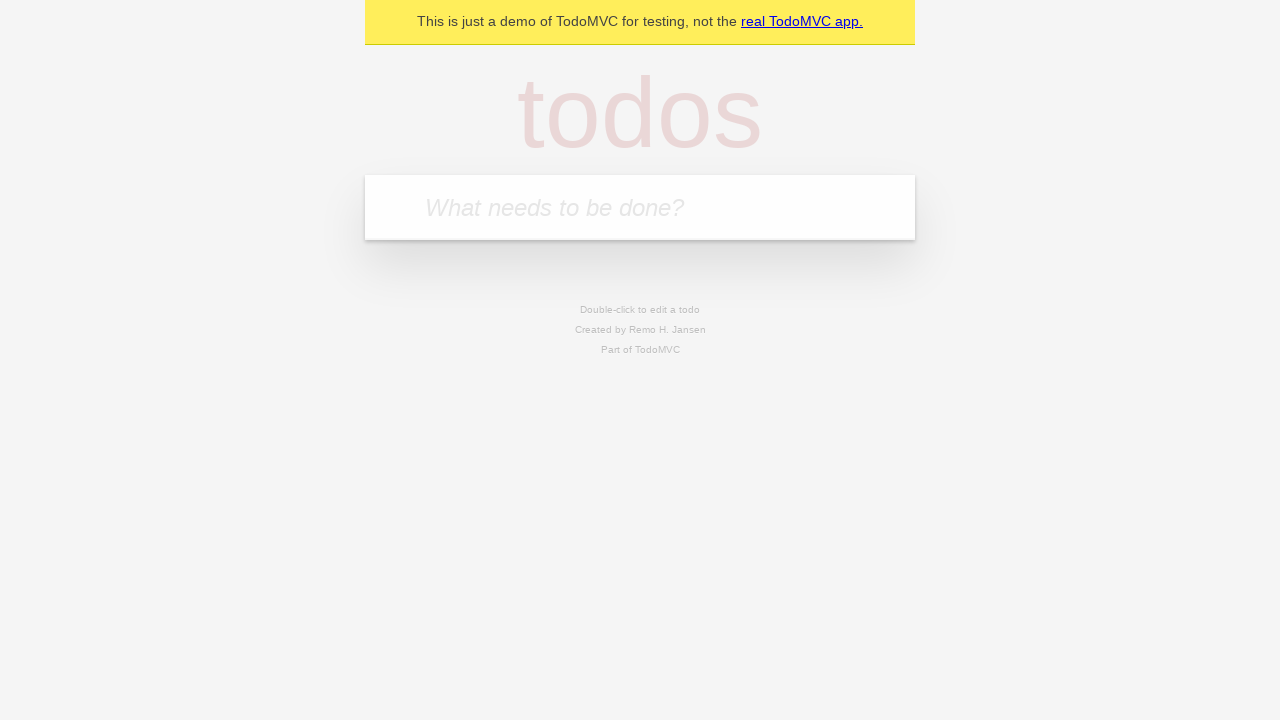

Filled first todo input with 'buy some cheese' on internal:attr=[placeholder="What needs to be done?"i]
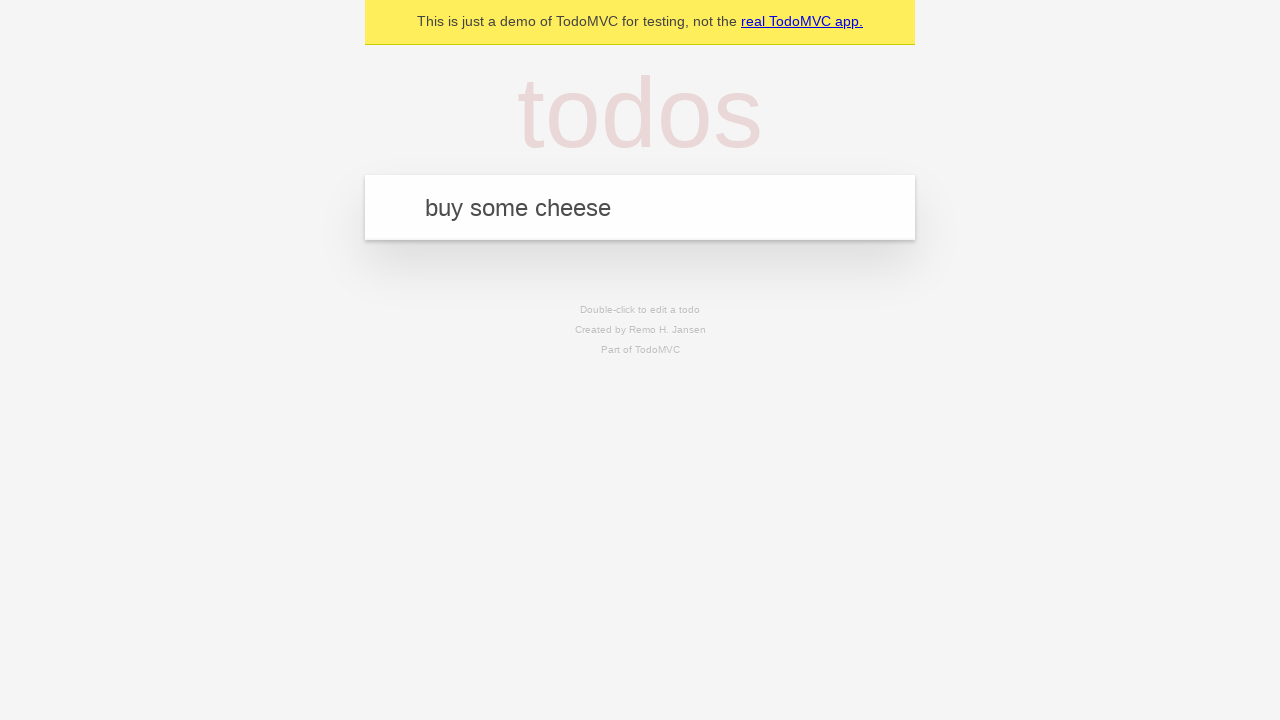

Pressed Enter to add first todo item on internal:attr=[placeholder="What needs to be done?"i]
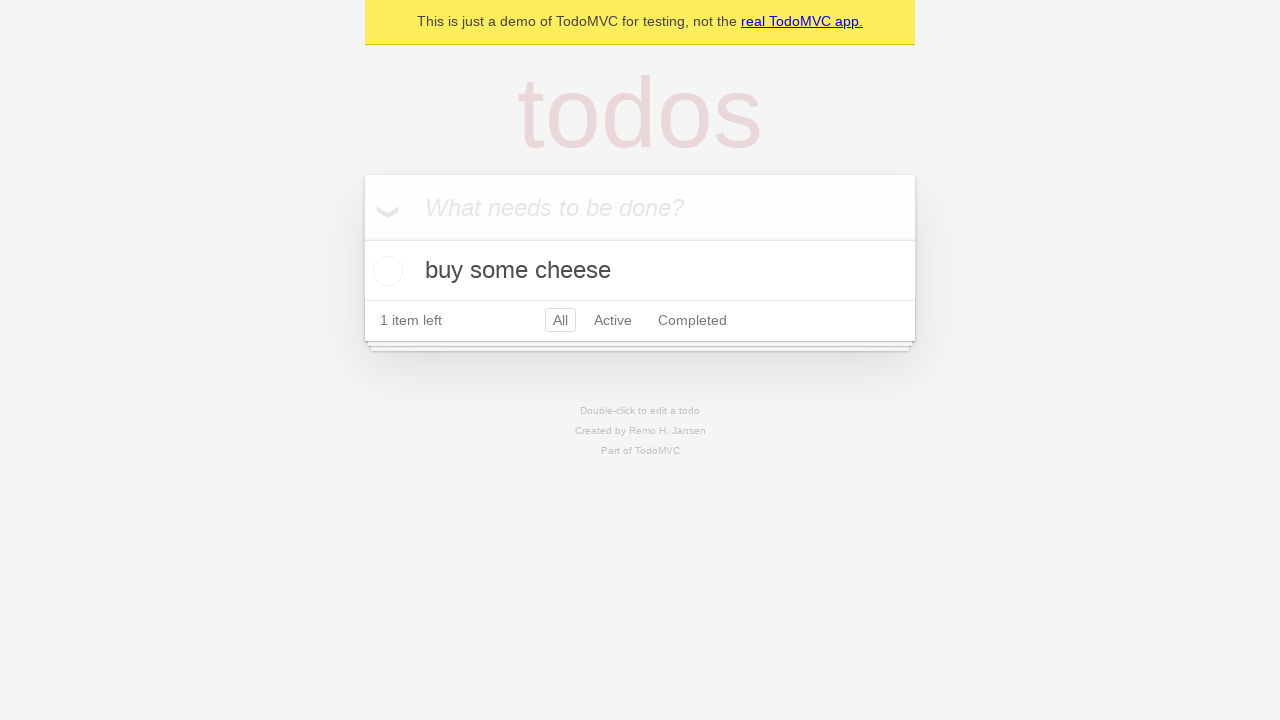

Filled second todo input with 'feed the cat' on internal:attr=[placeholder="What needs to be done?"i]
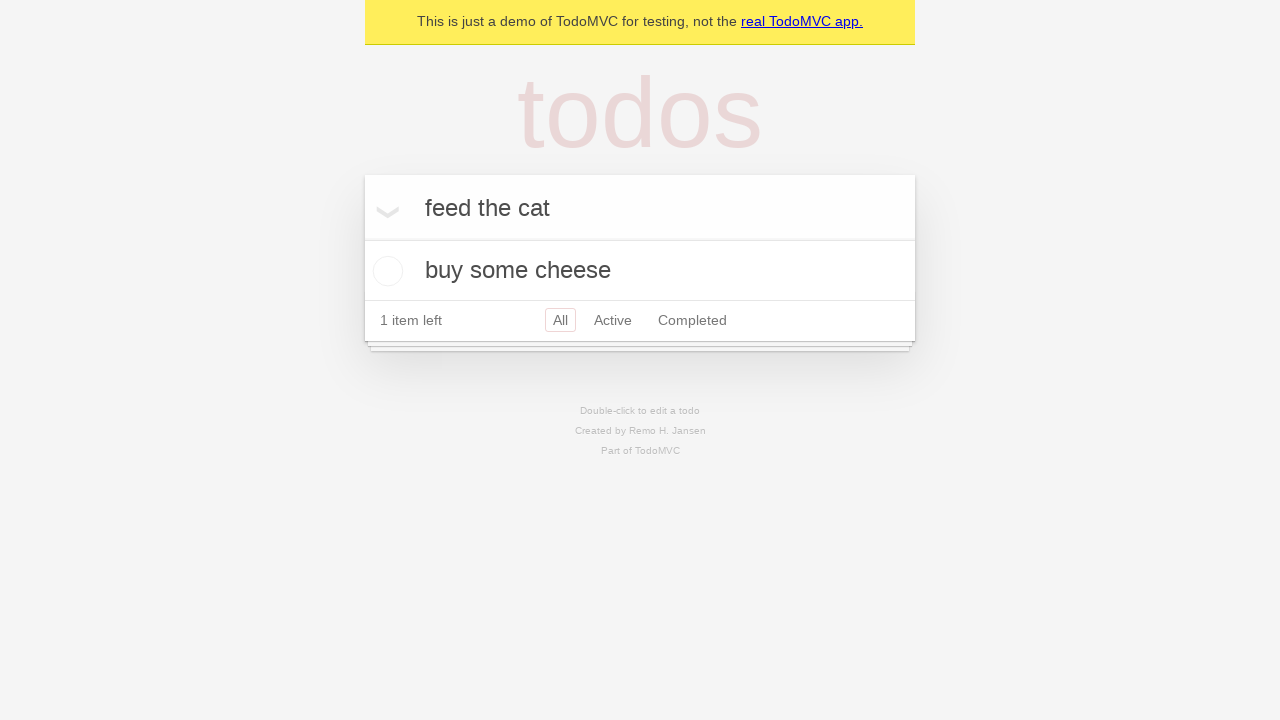

Pressed Enter to add second todo item on internal:attr=[placeholder="What needs to be done?"i]
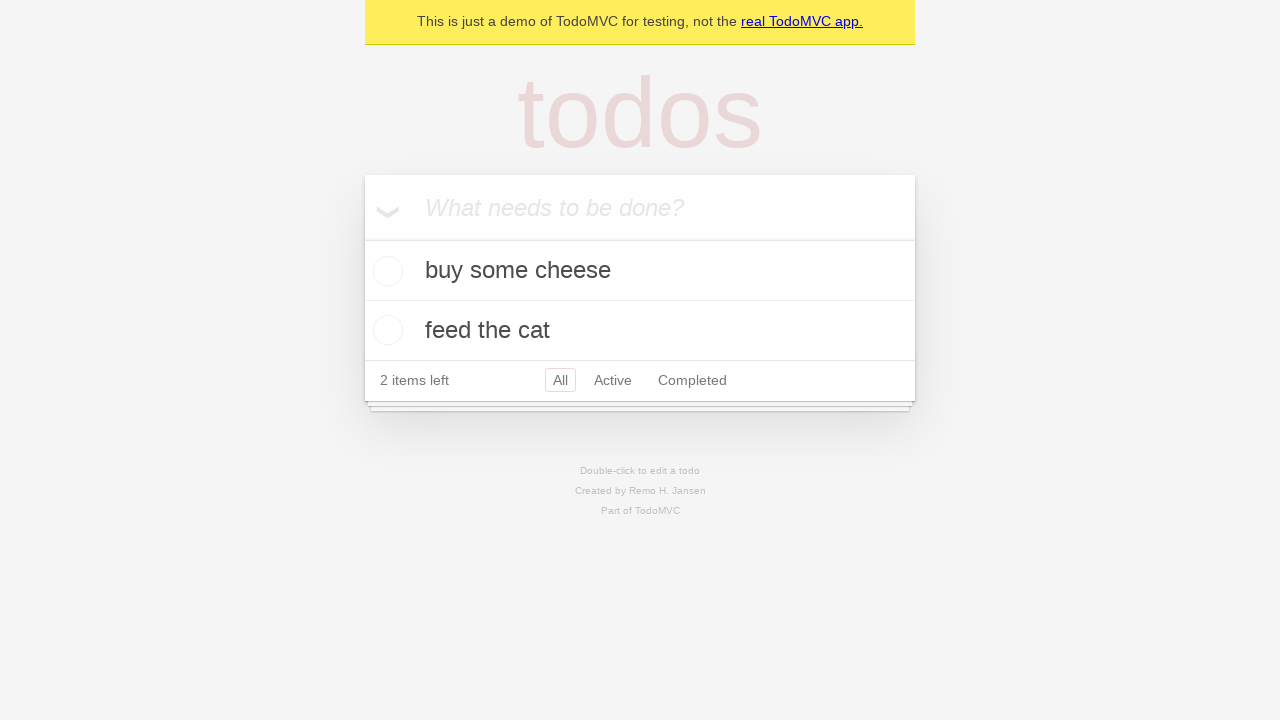

Filled third todo input with 'book a doctors appointment' on internal:attr=[placeholder="What needs to be done?"i]
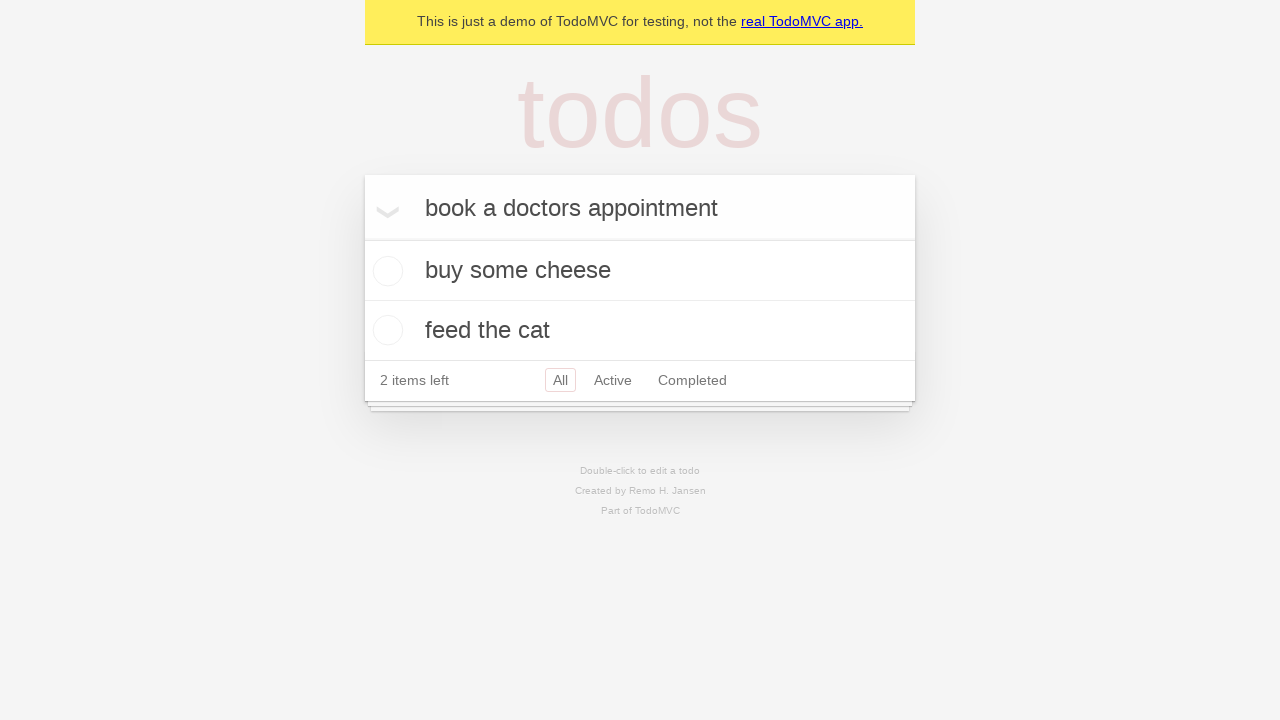

Pressed Enter to add third todo item on internal:attr=[placeholder="What needs to be done?"i]
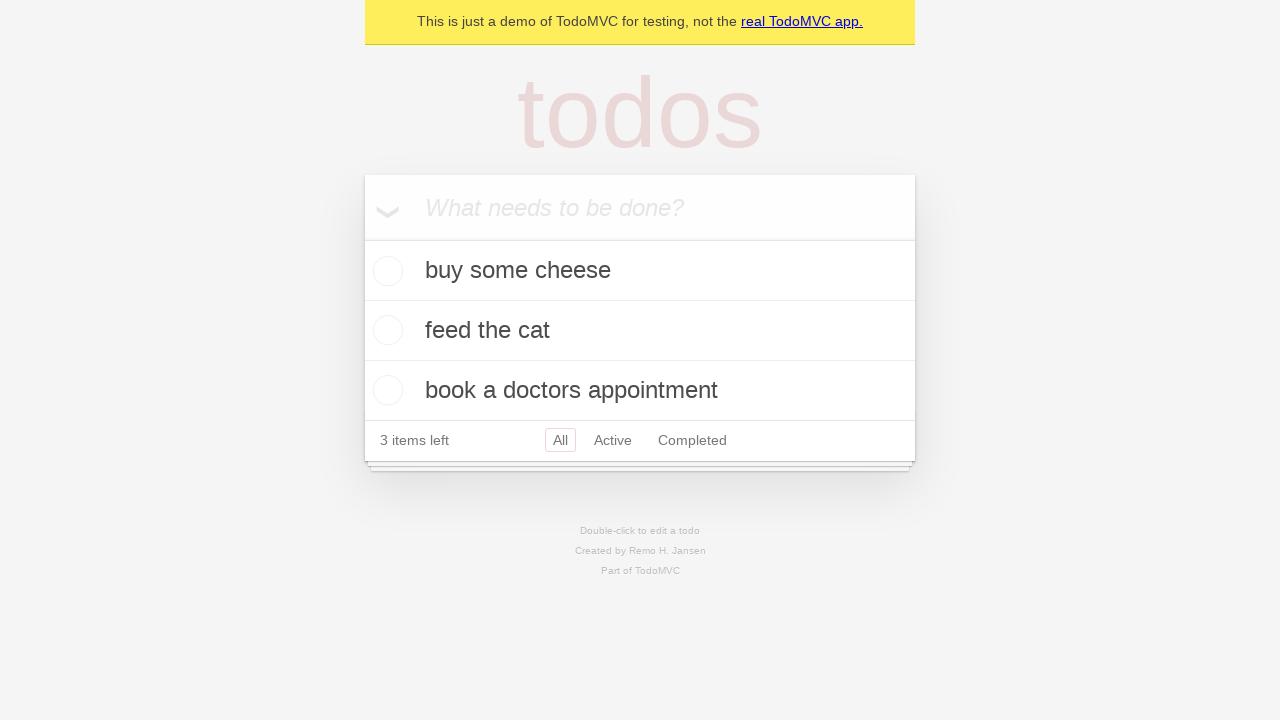

Verified all 3 todo items are displayed
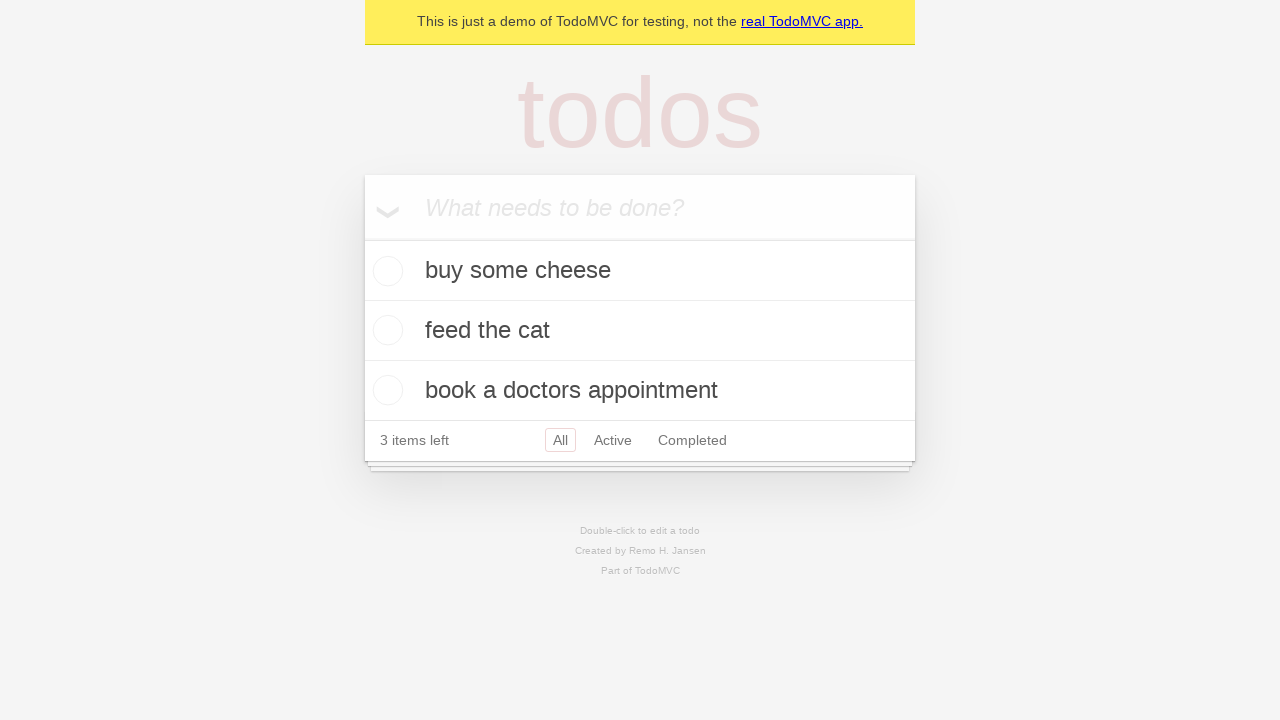

Checked 'Mark all as complete' checkbox to mark all items as complete at (362, 238) on internal:label="Mark all as complete"i
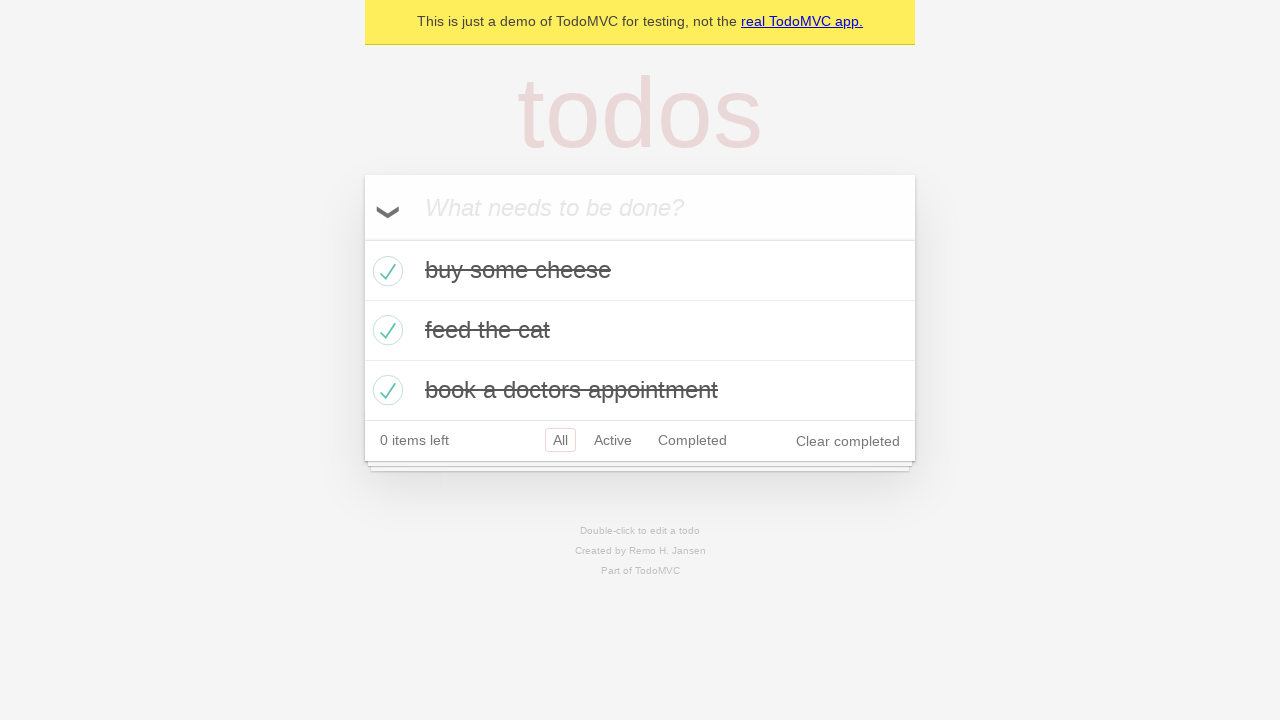

Unchecked 'Mark all as complete' checkbox to clear complete state of all items at (362, 238) on internal:label="Mark all as complete"i
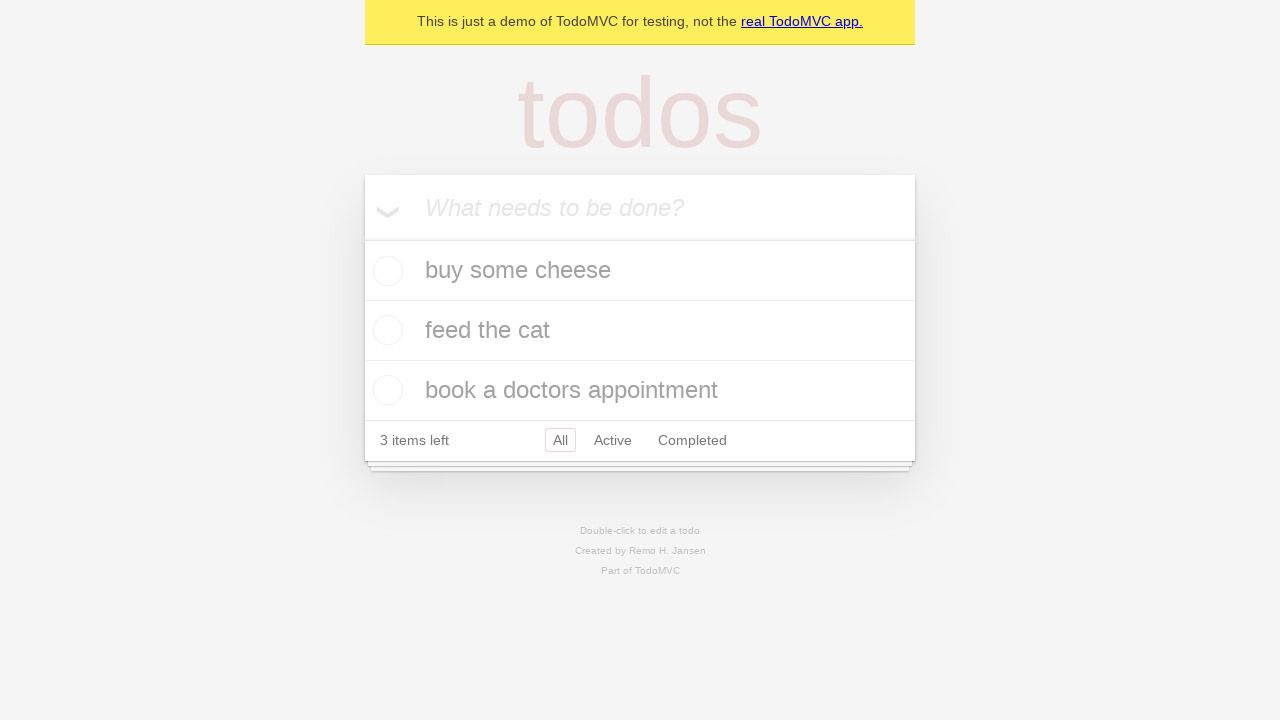

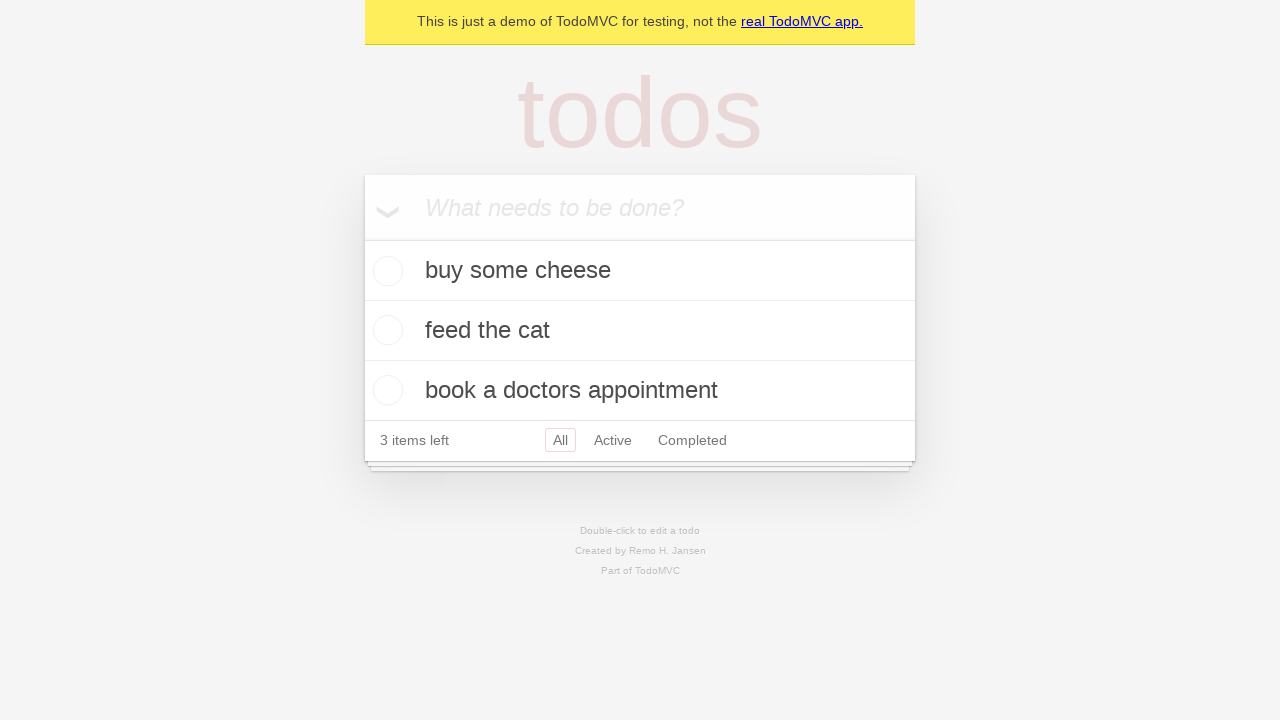